Tests payment with another test card number and verifies Confirmed status is displayed

Starting URL: https://sandbox.cardpay.com/MI/cardpayment2.html?orderXml=PE9SREVSIFdBTExFVF9JRD0nODI5OScgT1JERVJfTlVNQkVSPSc0NTgyMTEnIEFNT1VOVD0nMjkxLjg2JyBDVVJSRU5DWT0nRVVSJyAgRU1BSUw9J2N1c3RvbWVyQGV4YW1wbGUuY29tJz4KPEFERFJFU1MgQ09VTlRSWT0nVVNBJyBTVEFURT0nTlknIFpJUD0nMTAwMDEnIENJVFk9J05ZJyBTVFJFRVQ9JzY3NyBTVFJFRVQnIFBIT05FPSc4NzY5OTA5MCcgVFlQRT0nQklMTElORycvPgo8L09SREVSPg==&sha512=998150a2b27484b776a1628bfe7505a9cb430f276dfa35b14315c1c8f03381a90490f6608f0dcff789273e05926cd782e1bb941418a9673f43c47595aa7b8b0d

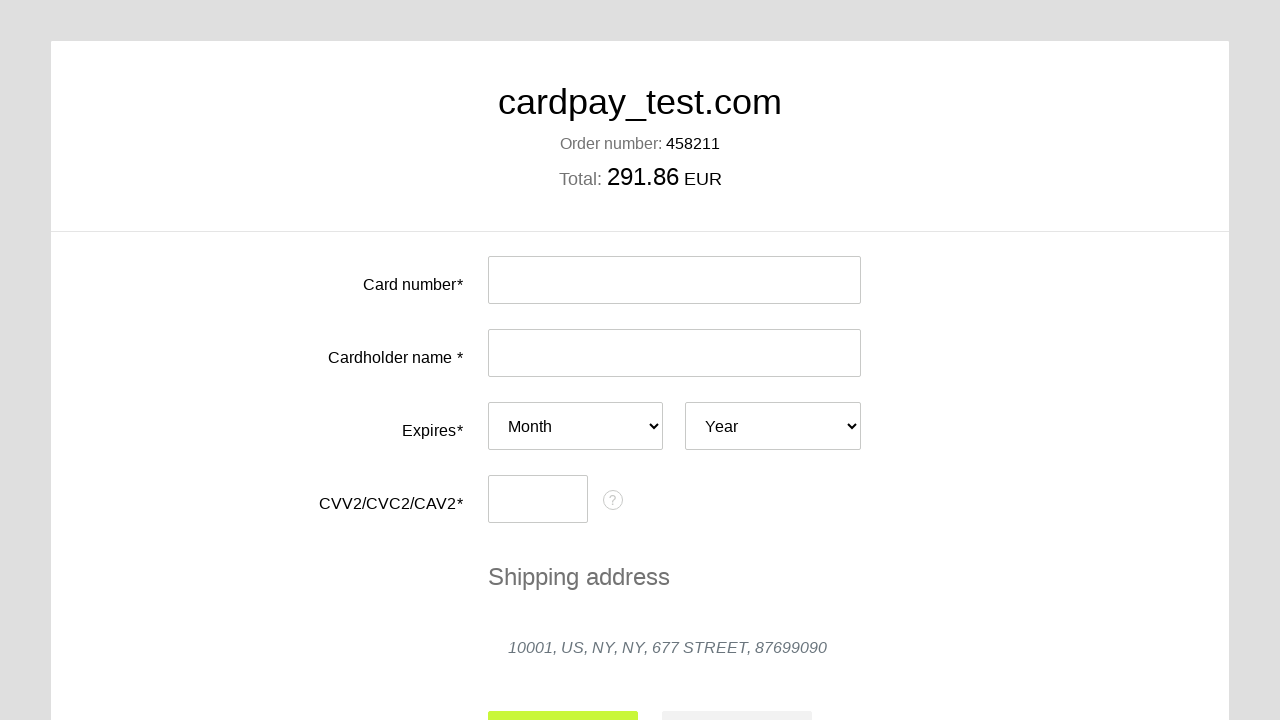

Clicked card number input field at (674, 280) on #input-card-number
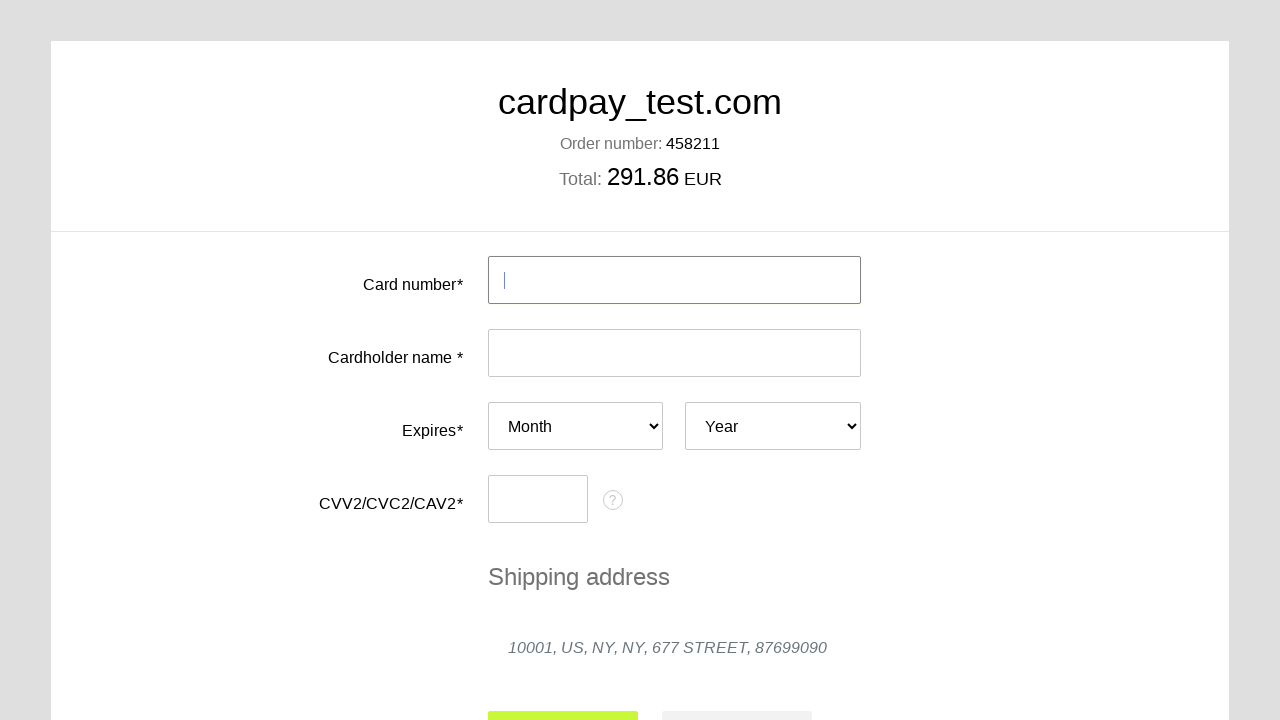

Filled card number field with test card 4000 0000 0000 0077 on #input-card-number
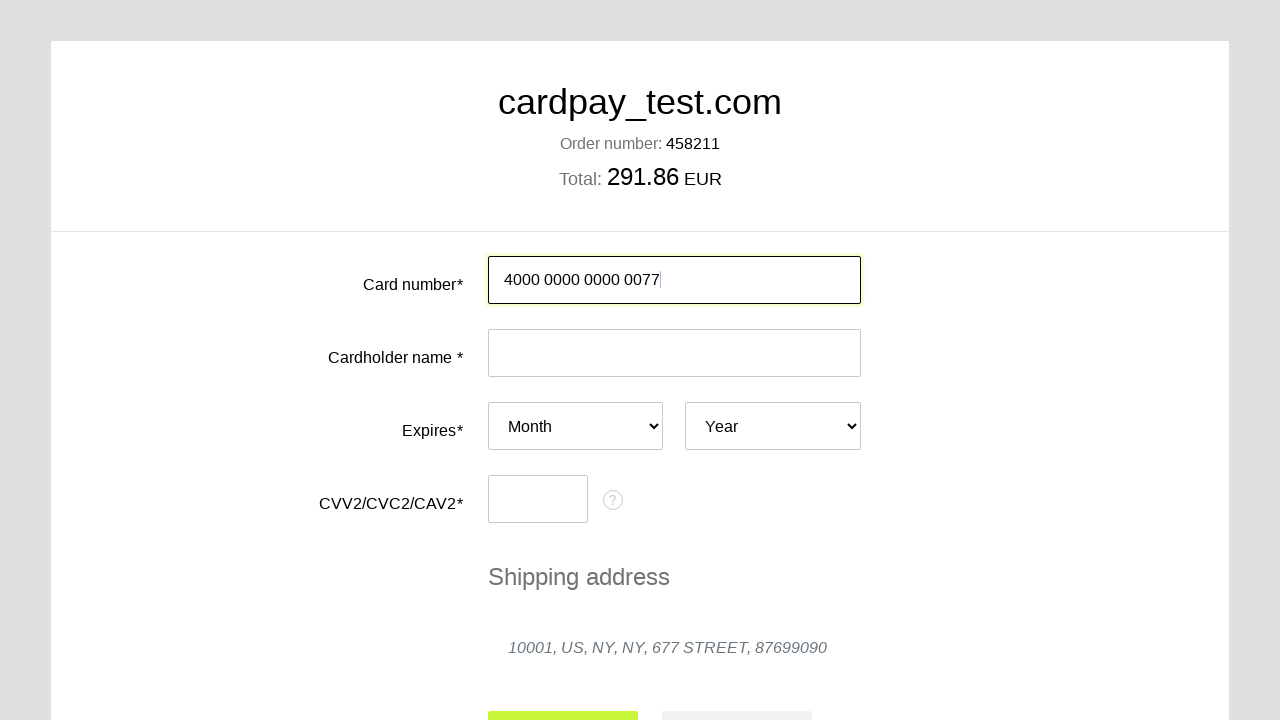

Clicked card holder name input field at (674, 353) on #input-card-holder
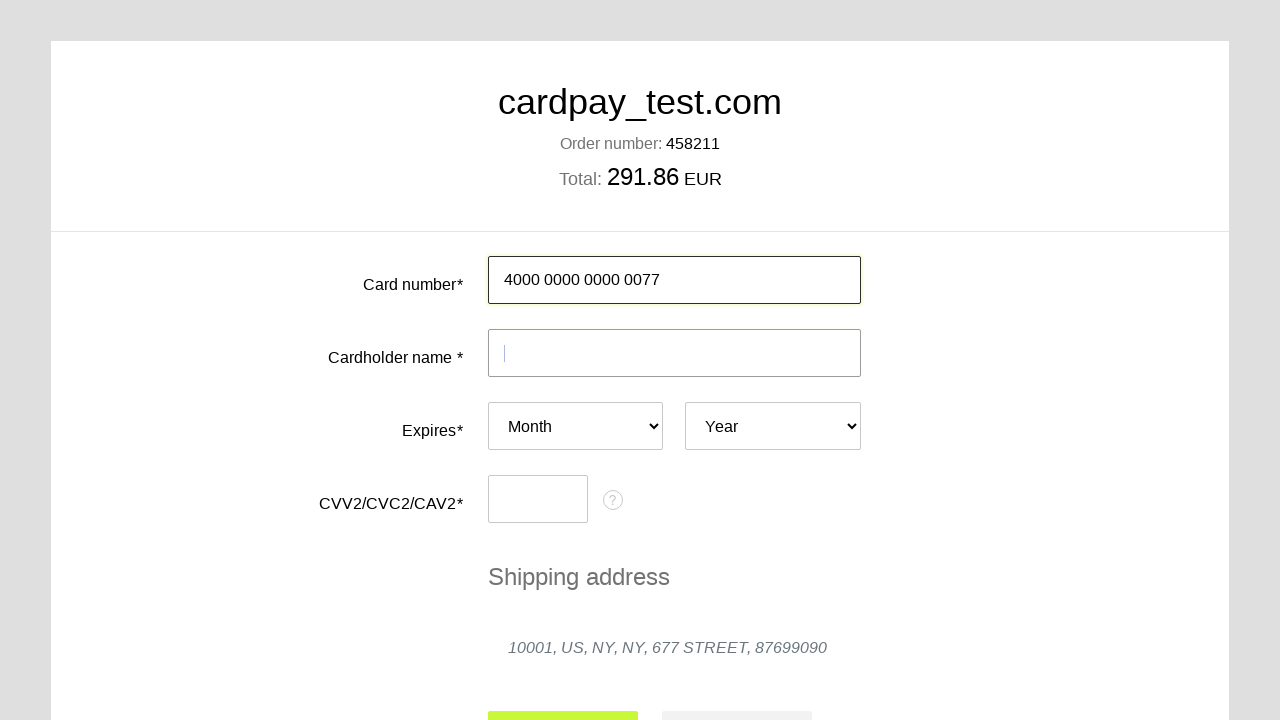

Filled card holder name with 'IVAN MOISEEV' on #input-card-holder
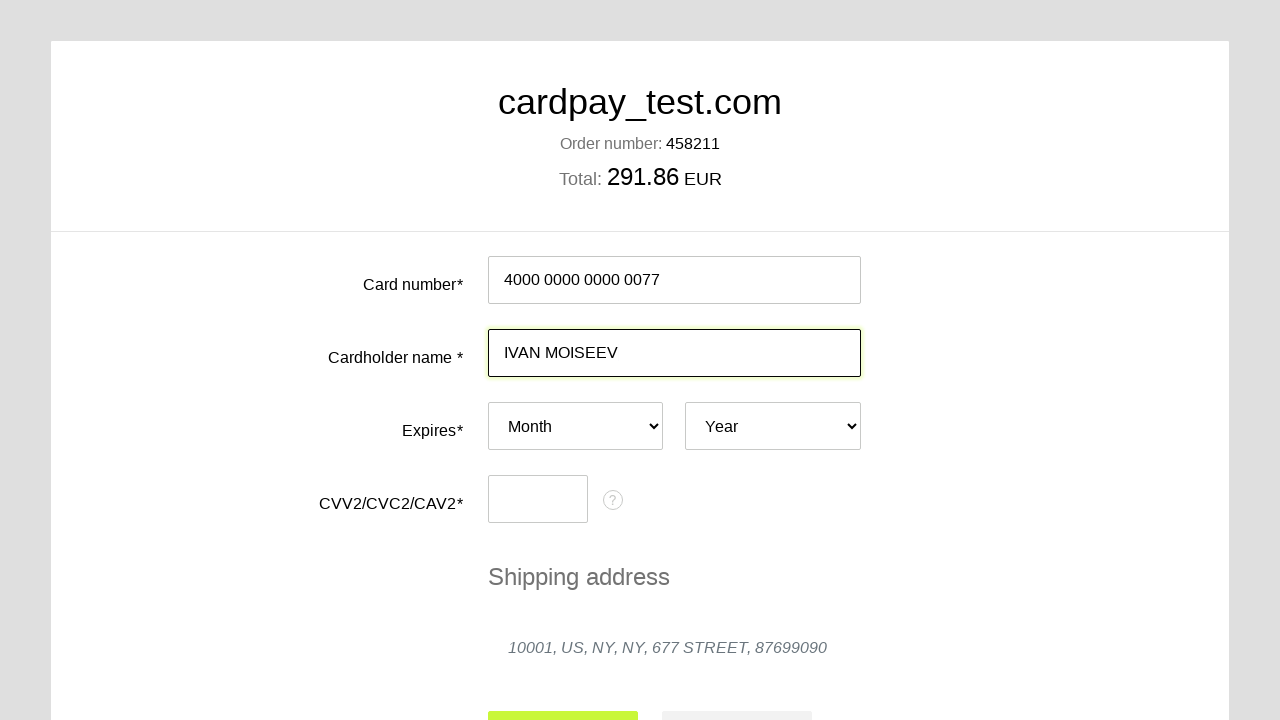

Selected expiration month 07 on #card-expires-month
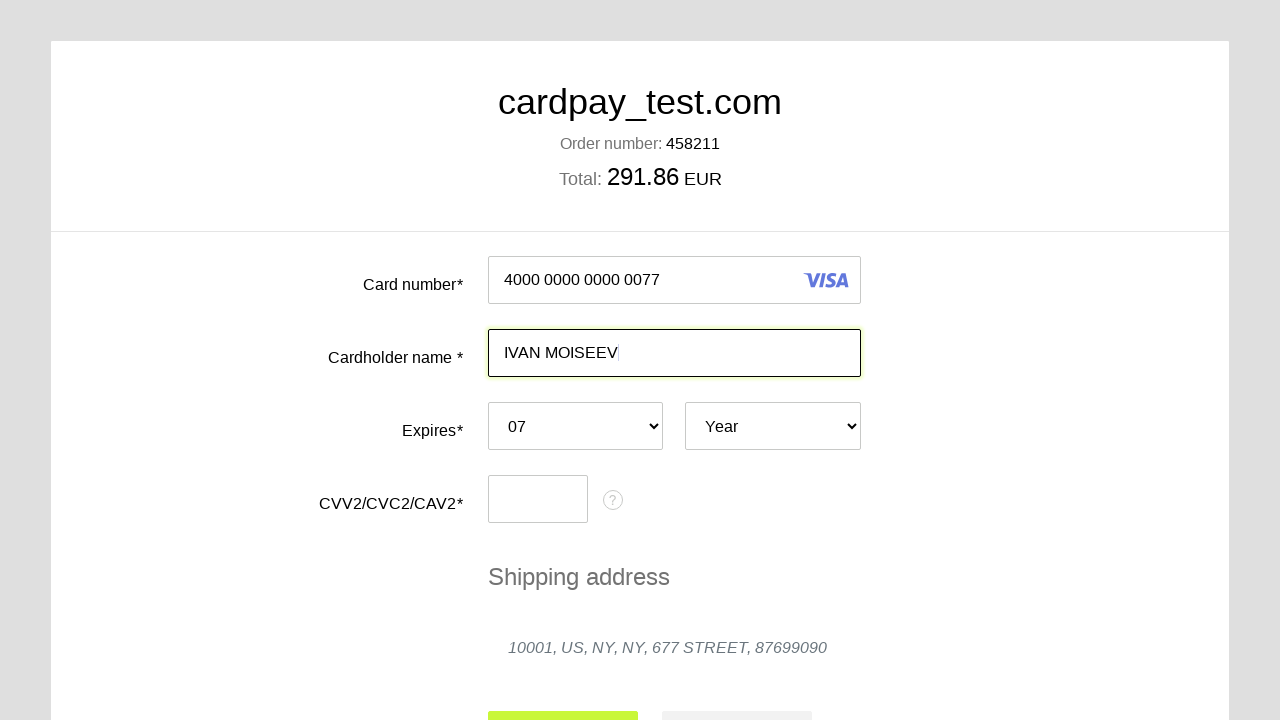

Clicked card expiration field at (581, 426) on #card-expires-field
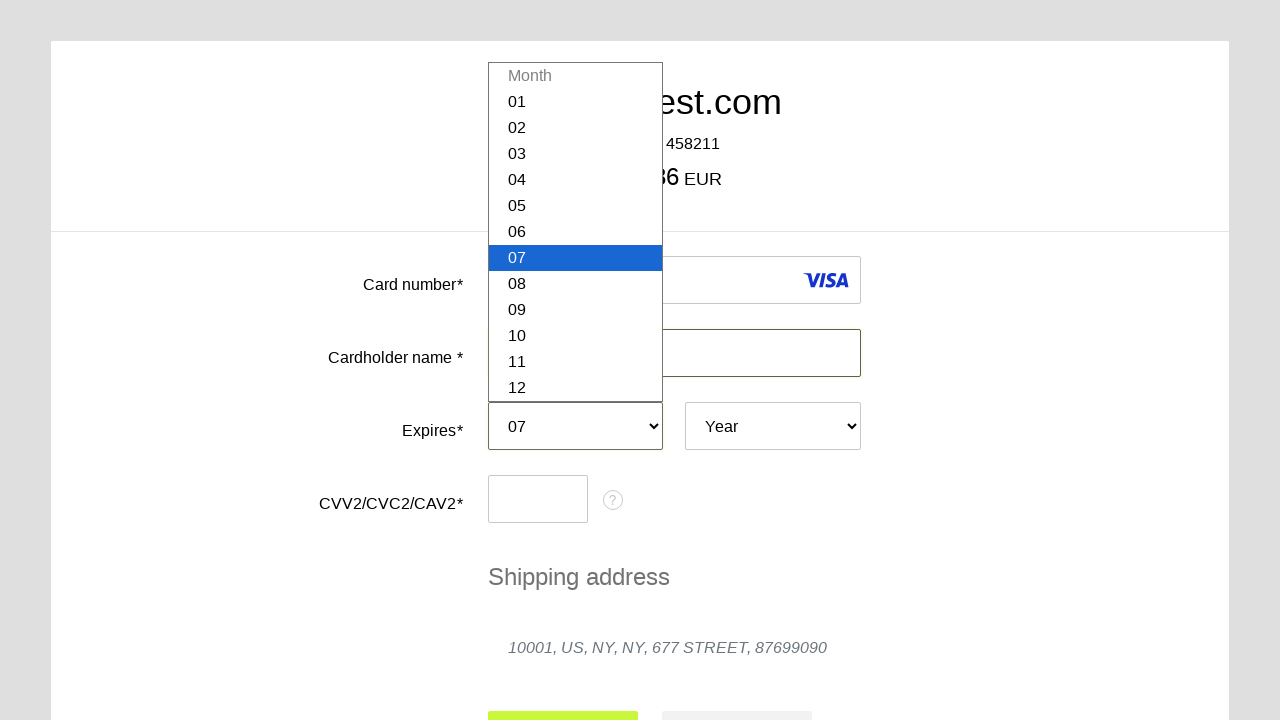

Selected expiration year 2038 on #card-expires-year
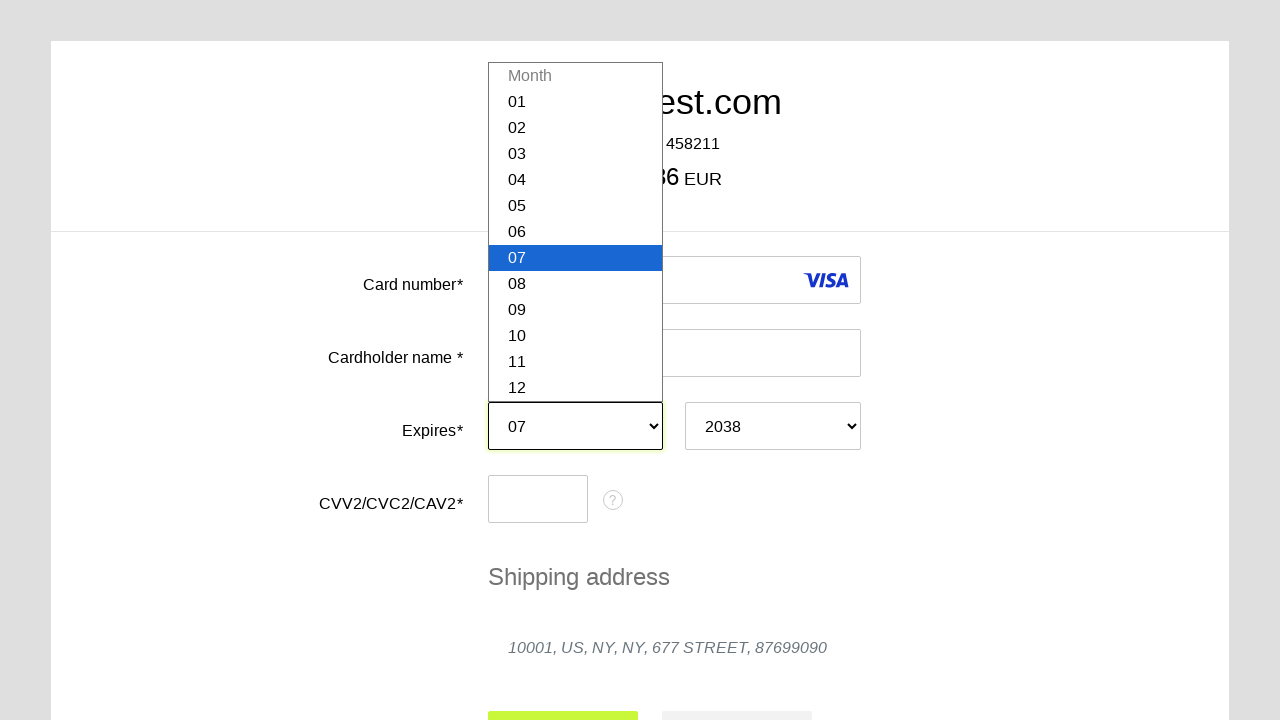

Clicked CVC input field at (538, 499) on #input-card-cvc
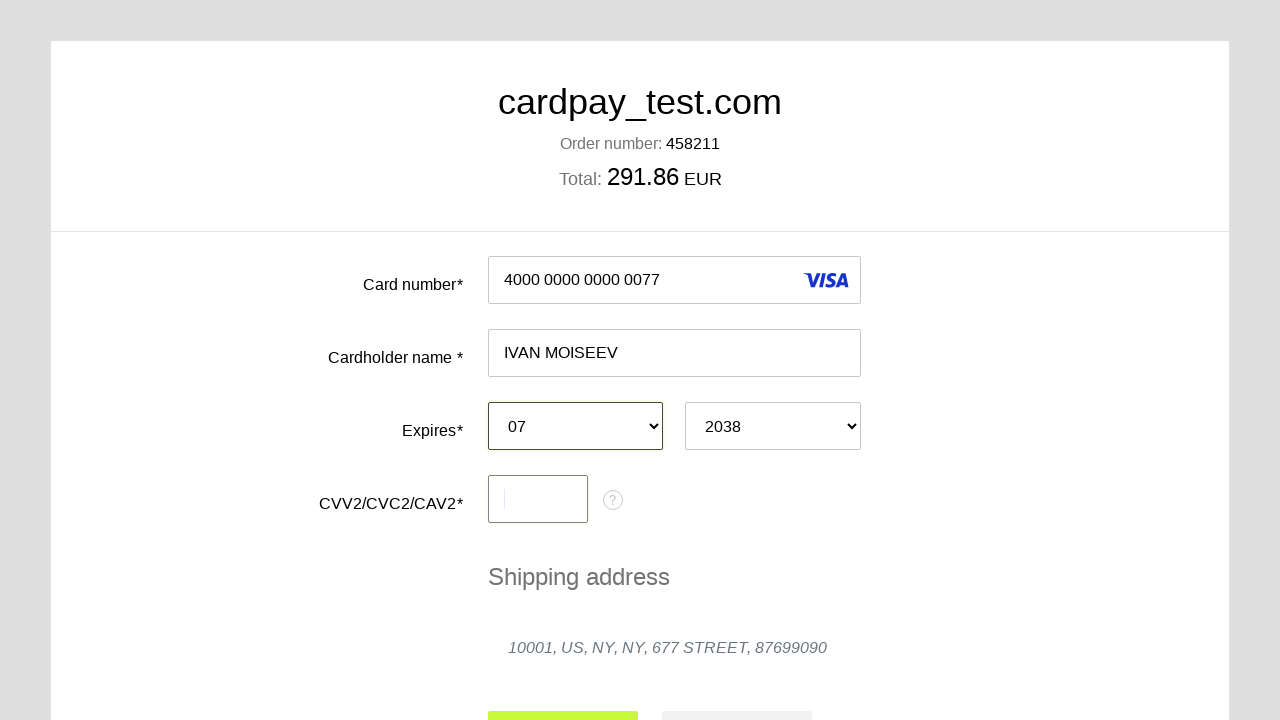

Filled CVC field with '108' on #input-card-cvc
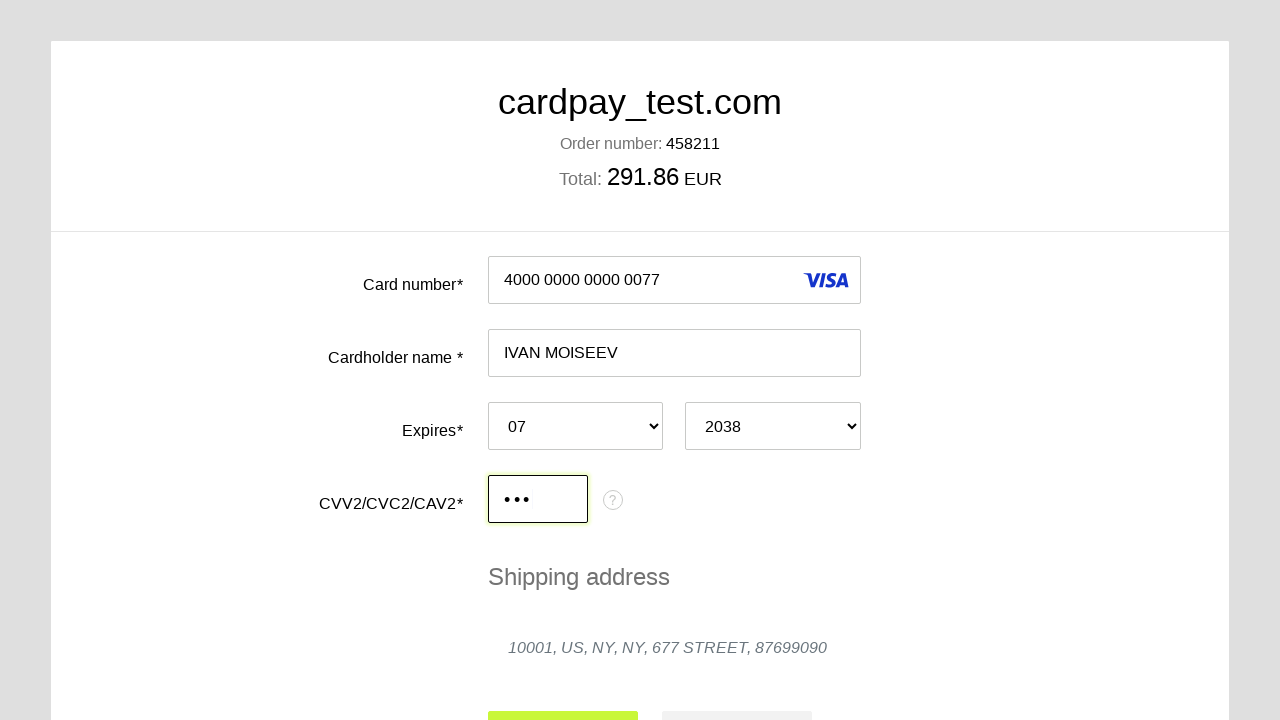

Clicked submit button to process payment at (563, 696) on #action-submit
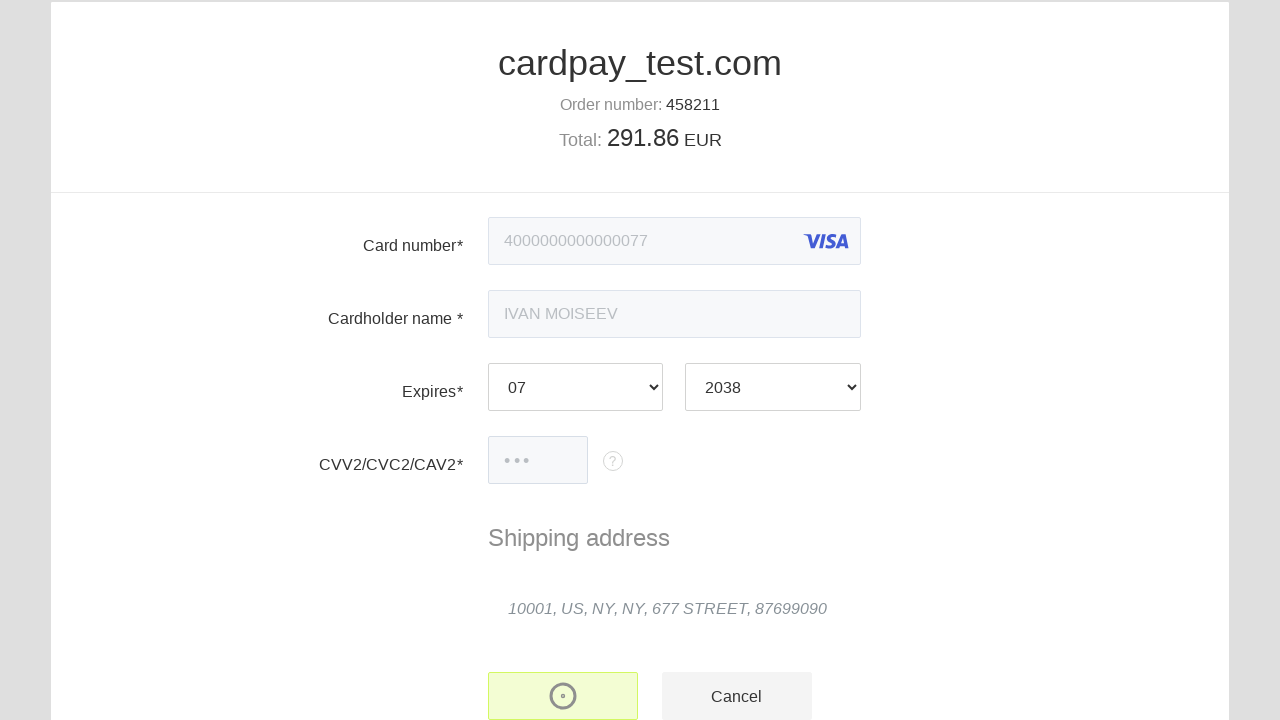

Payment status element loaded - verifying Confirmed status is displayed
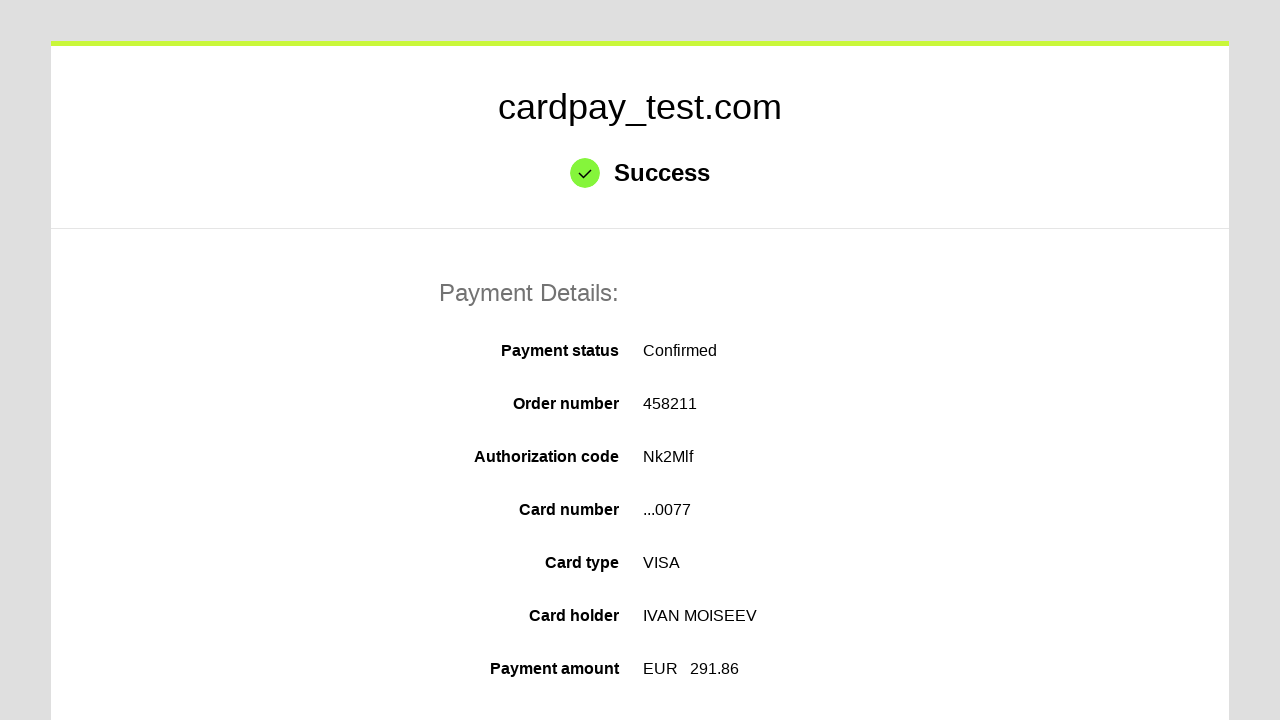

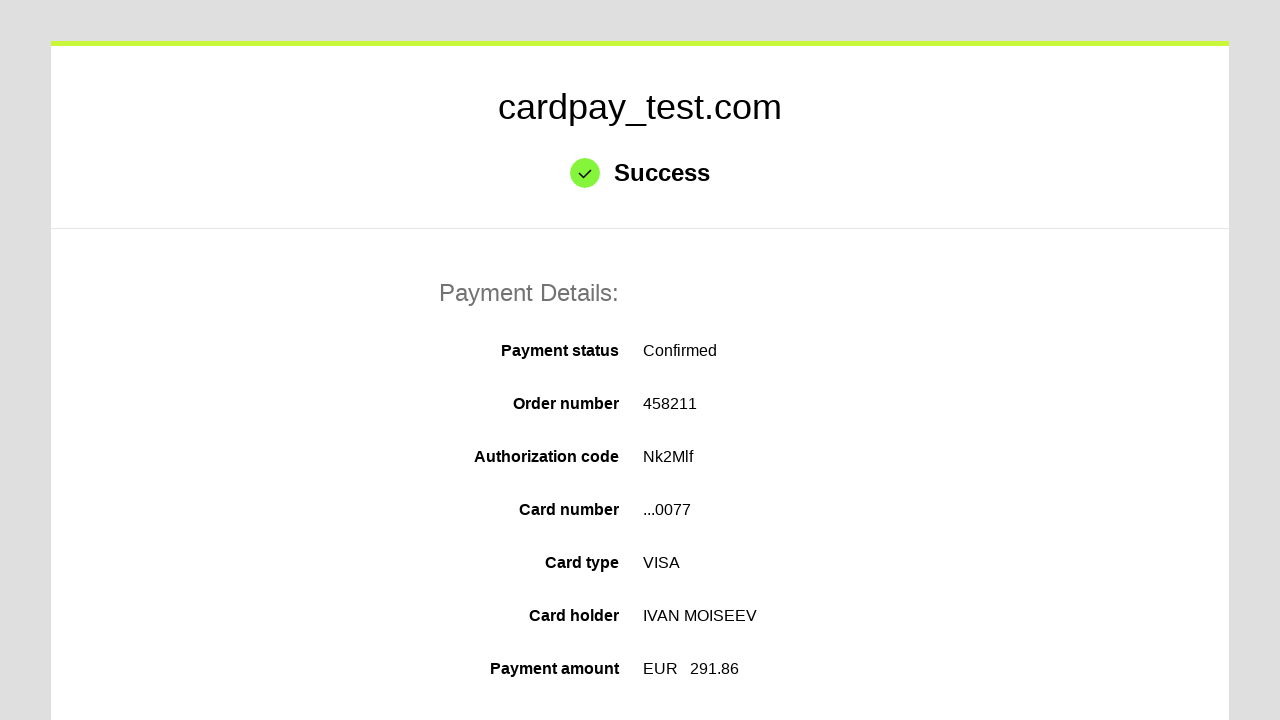